Navigates to OrangeHRM demo site and verifies that the page title is correct by checking it equals "OrangeHRM"

Starting URL: https://opensource-demo.orangehrmlive.com/

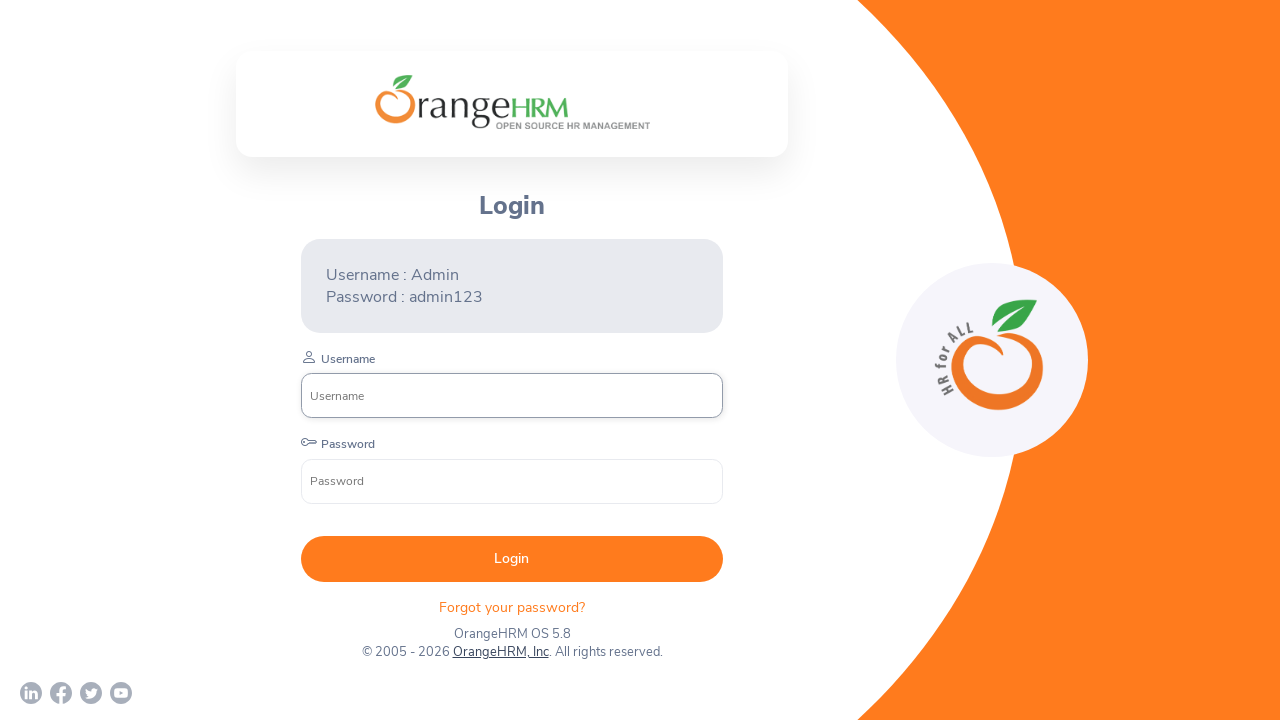

Waited for page to reach domcontentloaded state
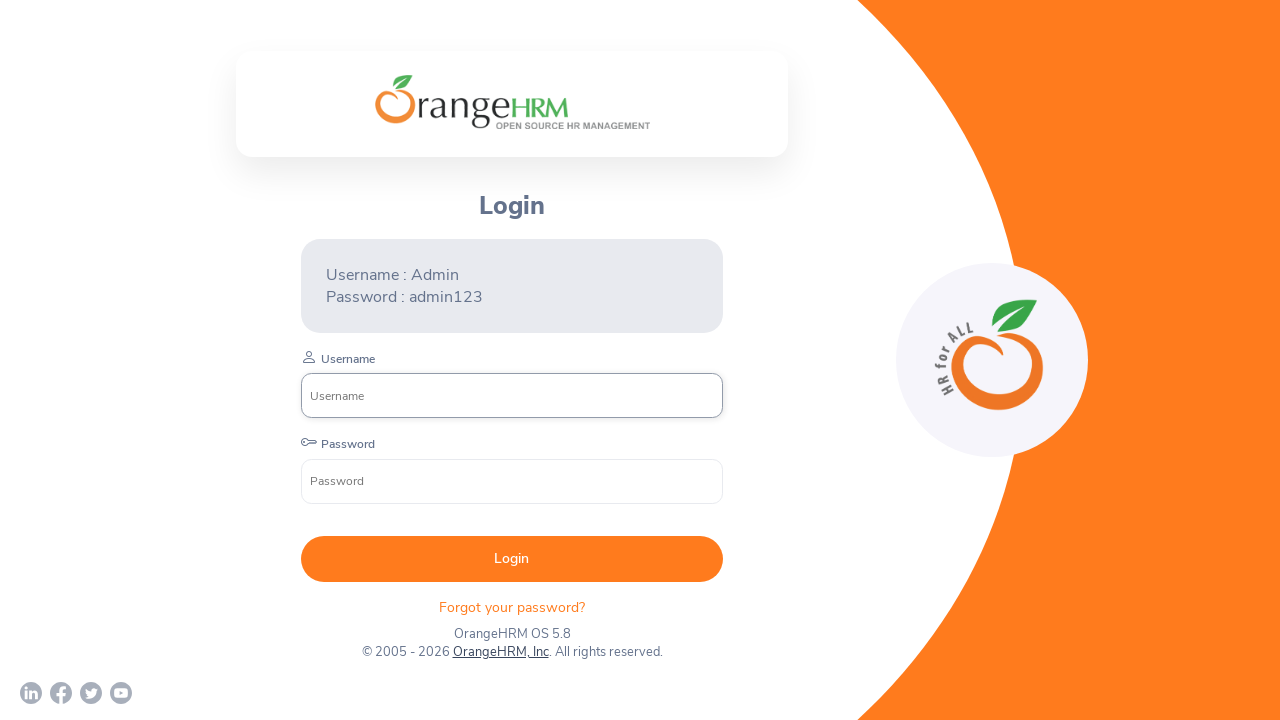

Retrieved page title: OrangeHRM
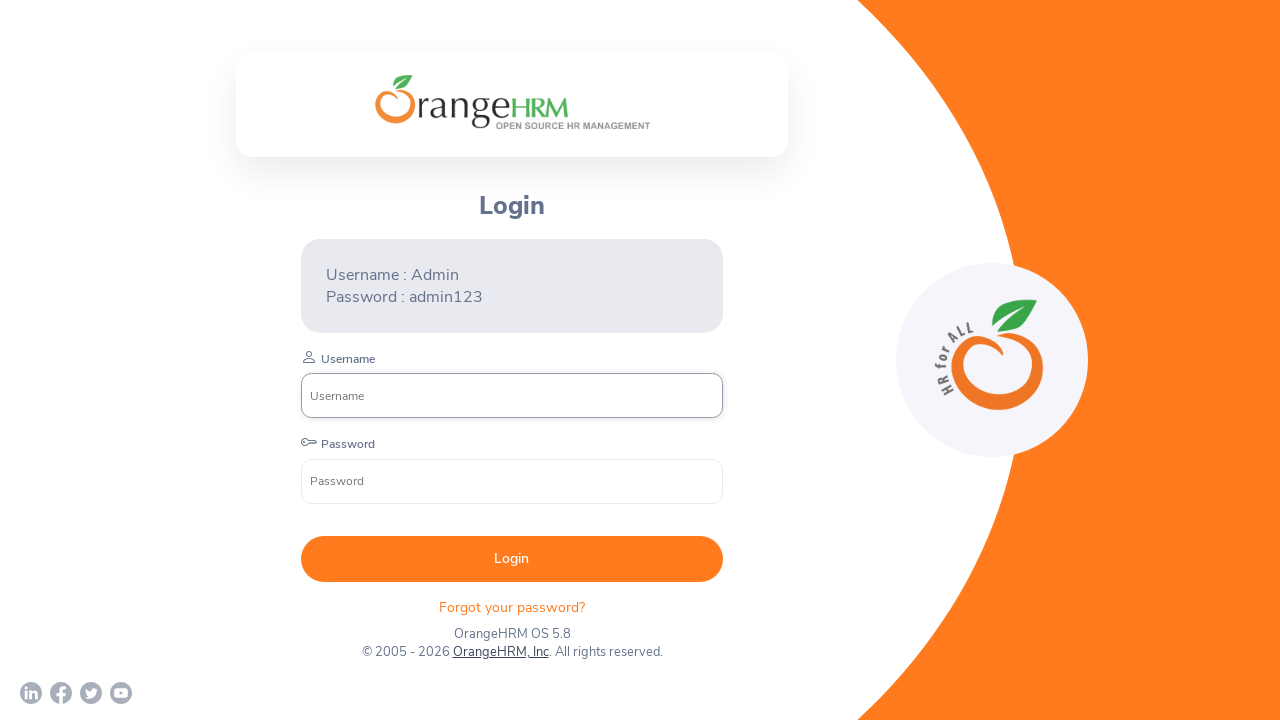

Page title verified as 'OrangeHRM' - correct page displayed
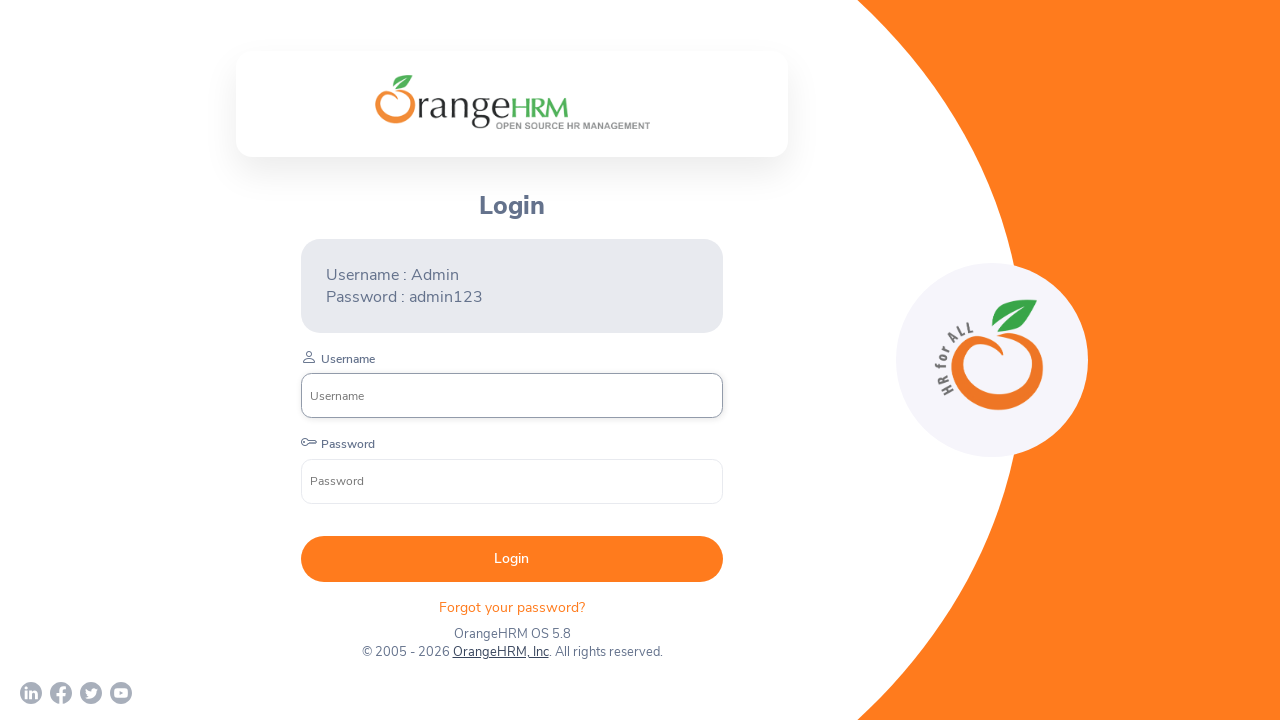

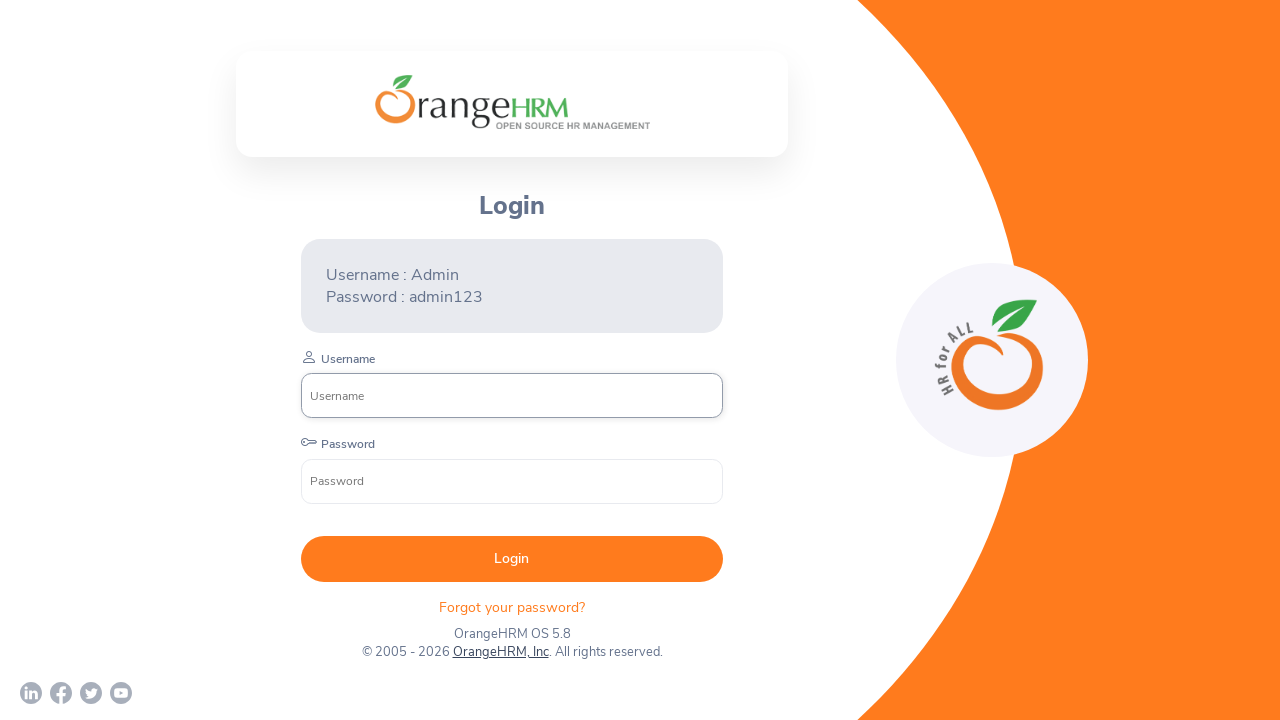